Tests the DemoQA practice form by filling out all fields (first name, last name, email, gender, phone number, subjects, and address) and submitting the form, then verifies the success modal appears.

Starting URL: https://demoqa.com/automation-practice-form

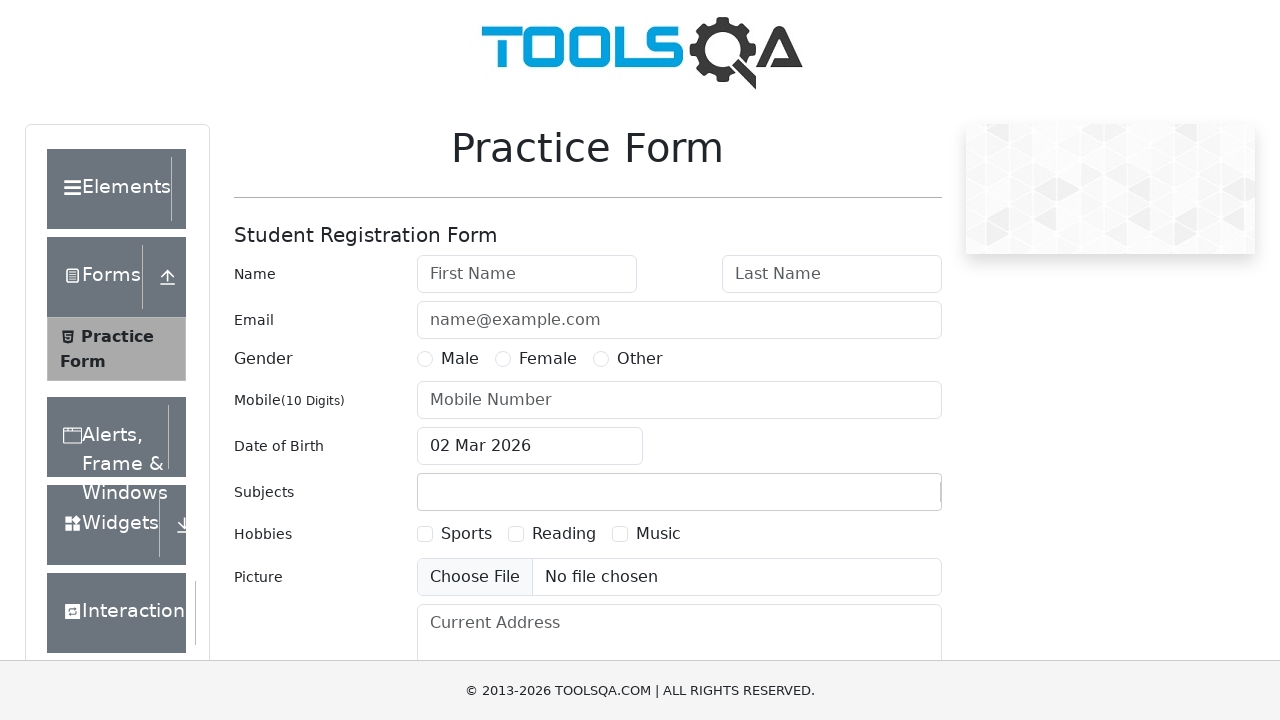

Waited for Practice Form title to load
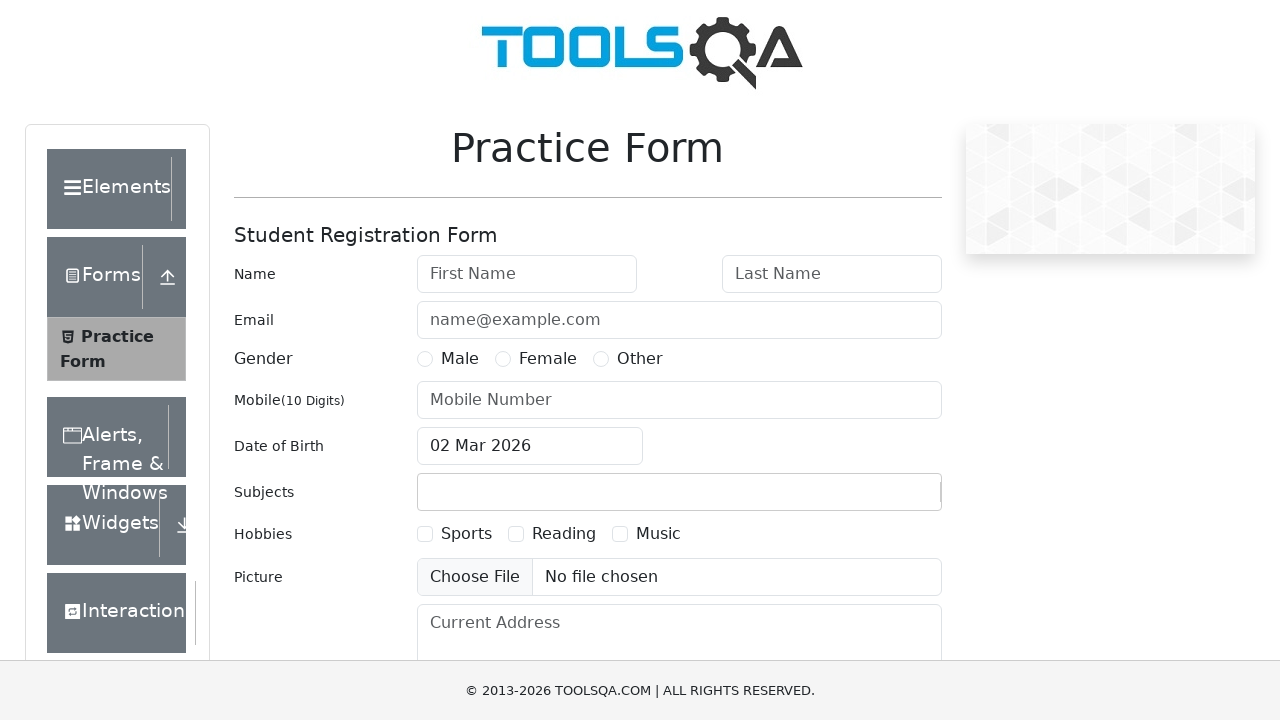

Verified page title is 'Practice Form'
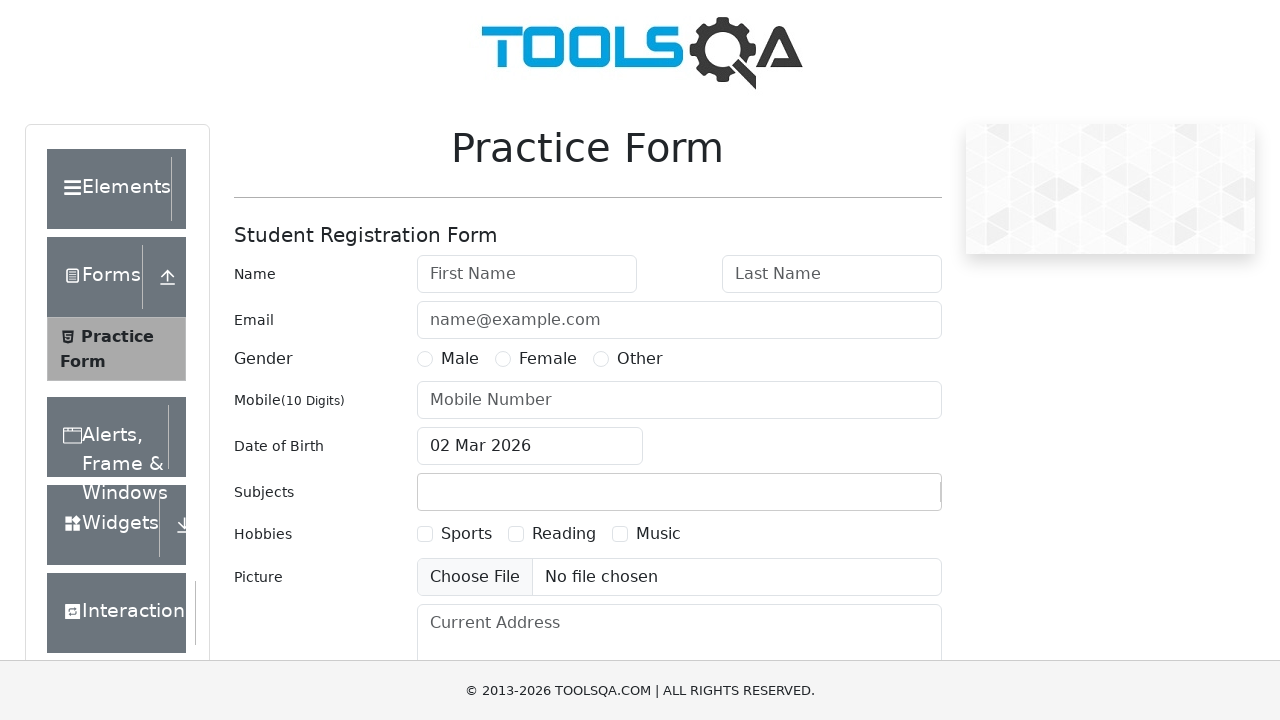

Filled first name field with 'Joey' on #firstName
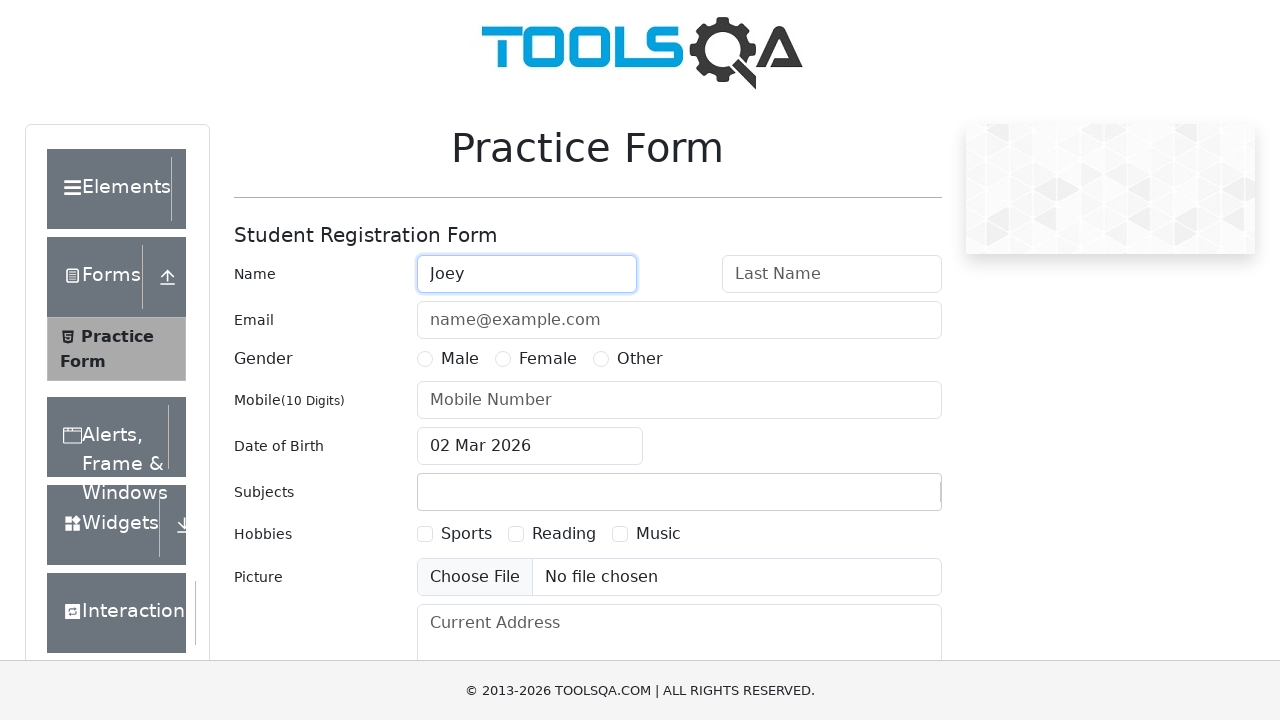

Filled last name field with 'Jordison' on #lastName
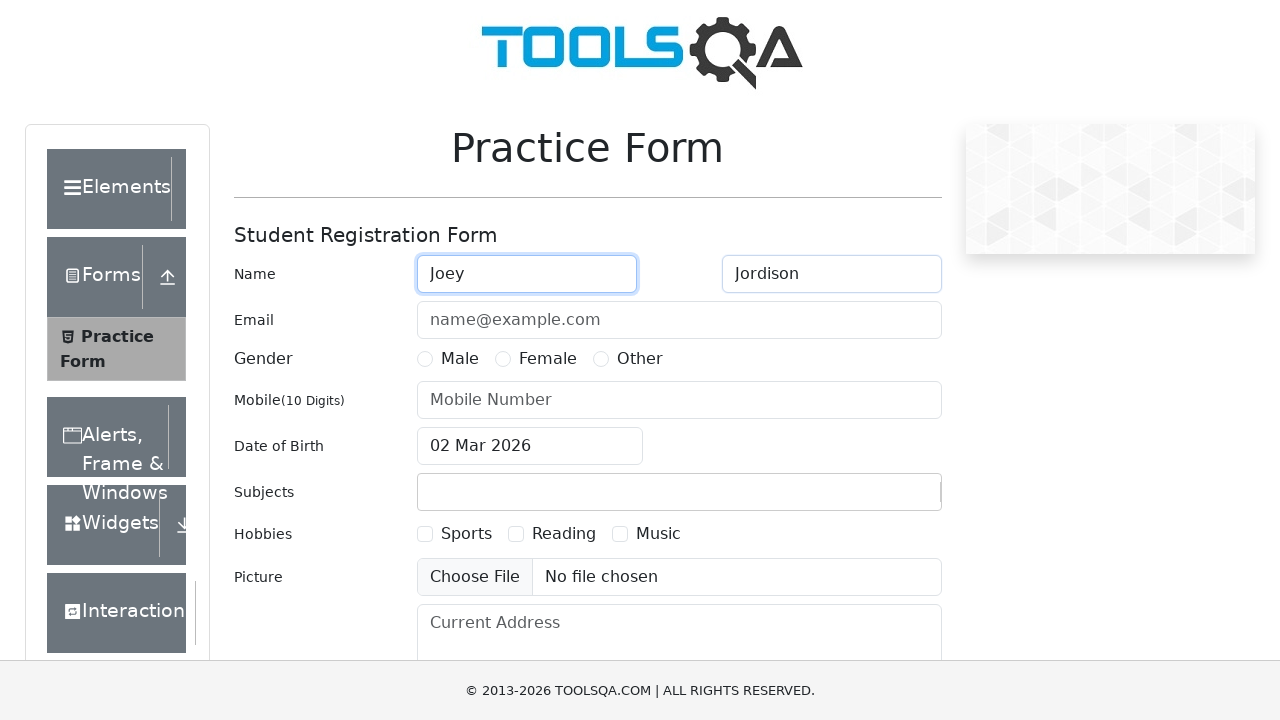

Filled email field with 'joey.jordison@slipknot.com' on #userEmail
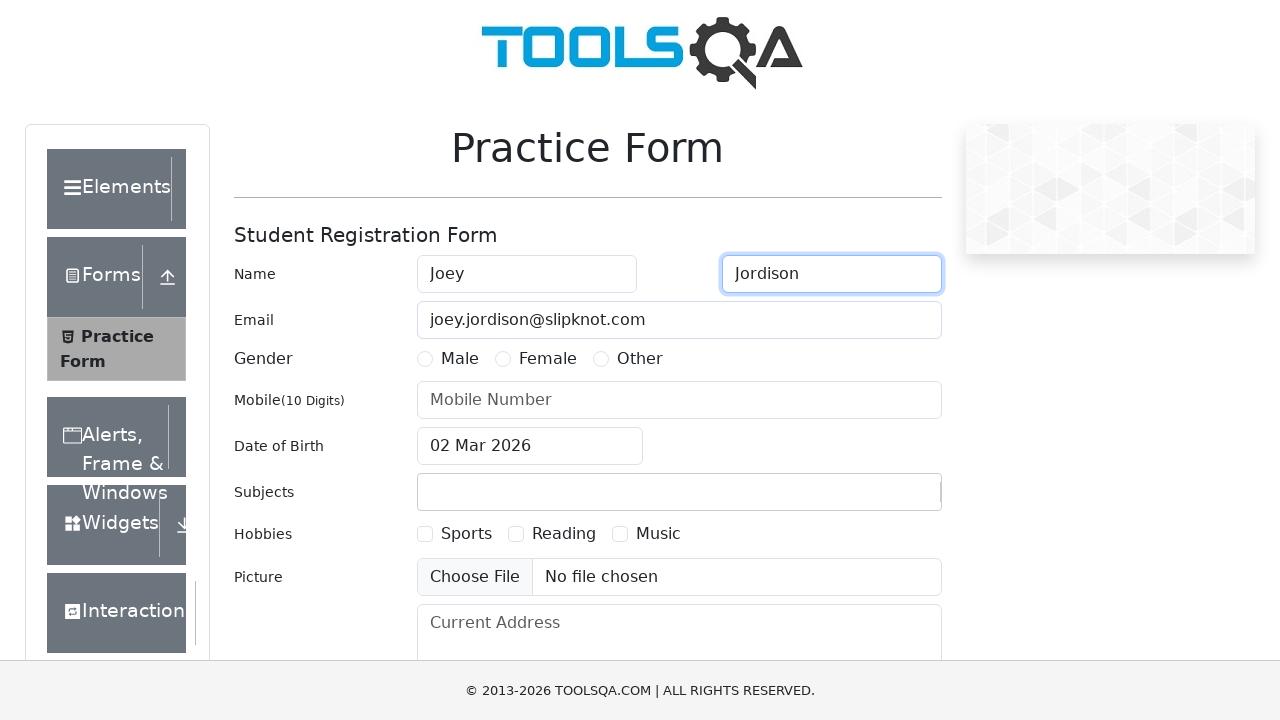

Selected Male gender option at (460, 359) on label[for='gender-radio-1']
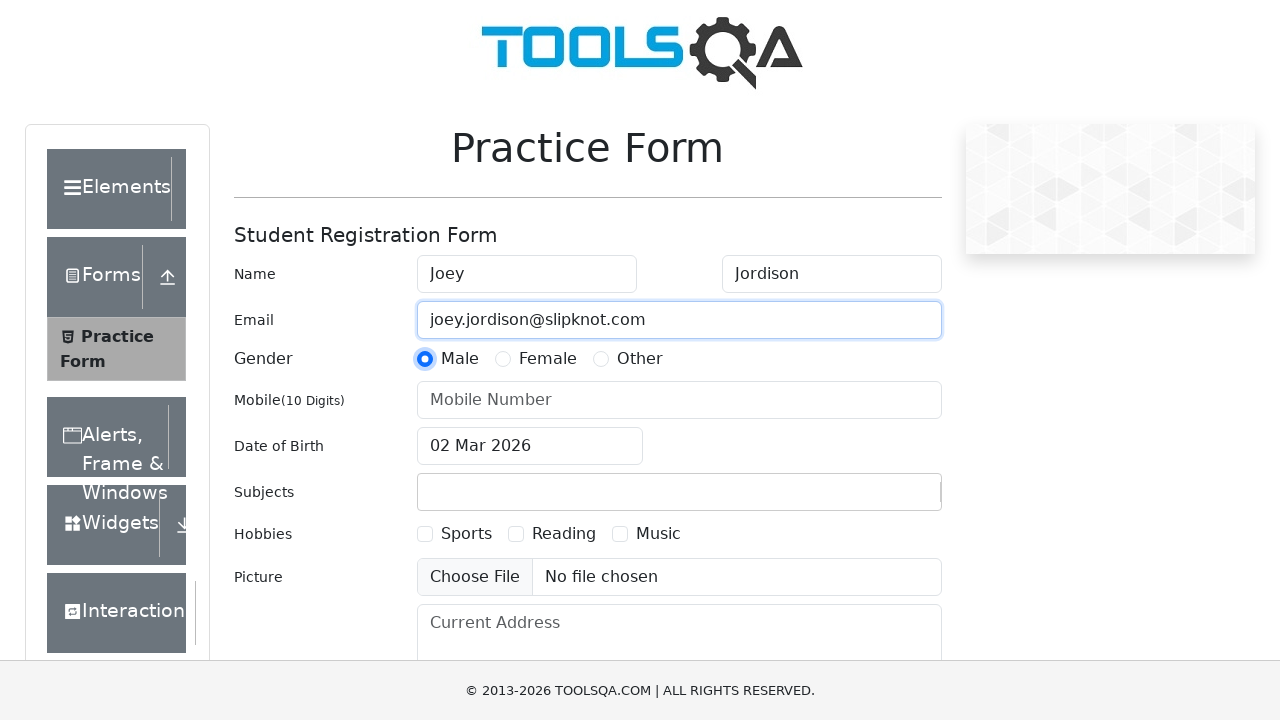

Filled phone number field with '1234567890' on #userNumber
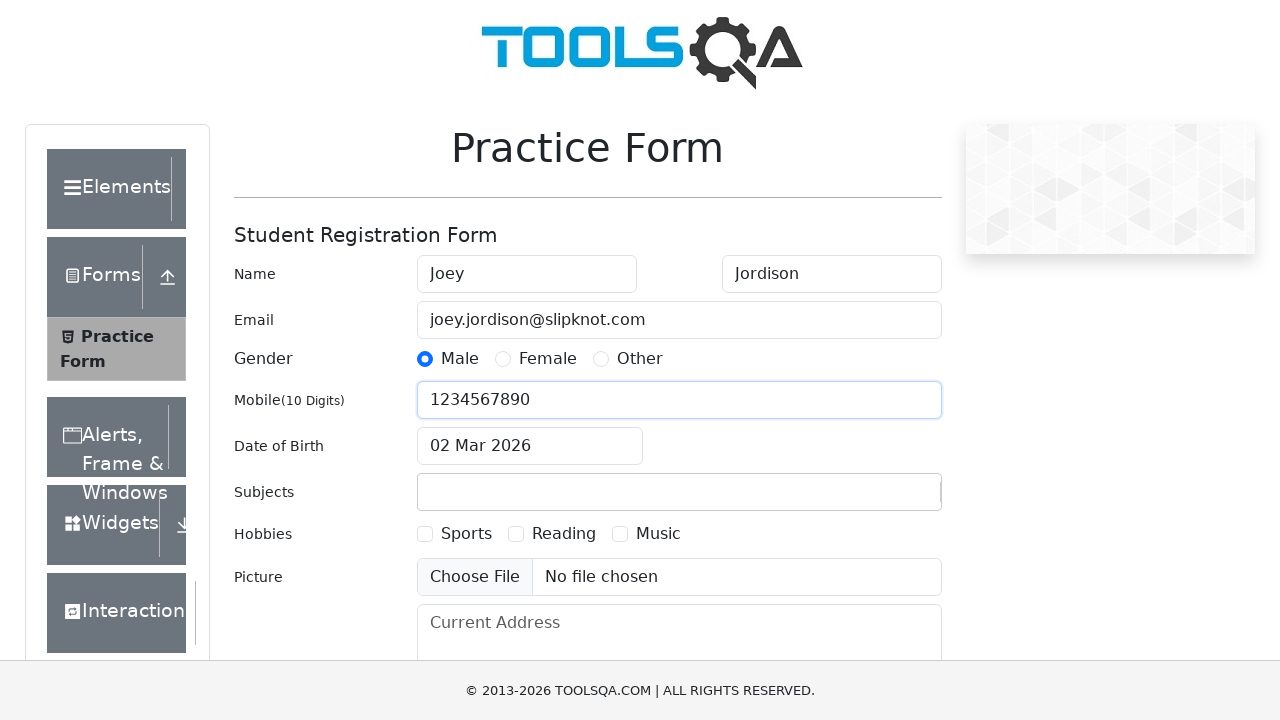

Filled subjects input with 'Computer Science' on #subjectsInput
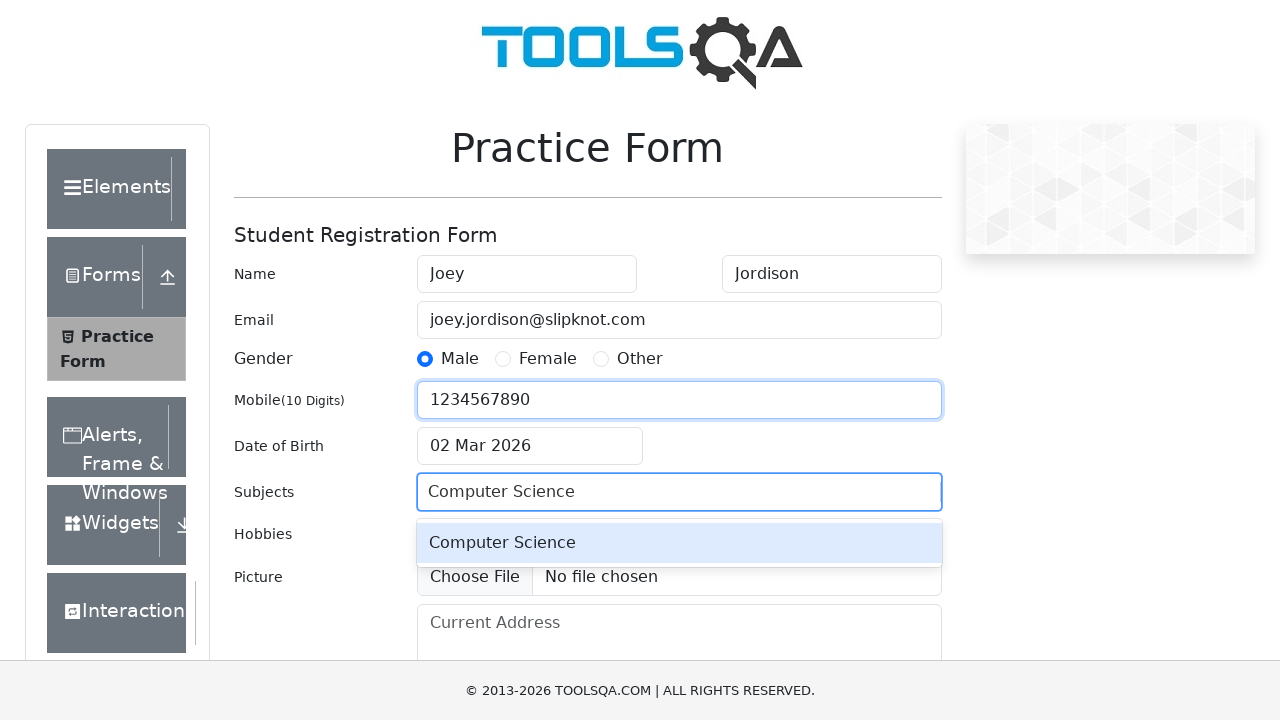

Pressed Enter to confirm subject selection
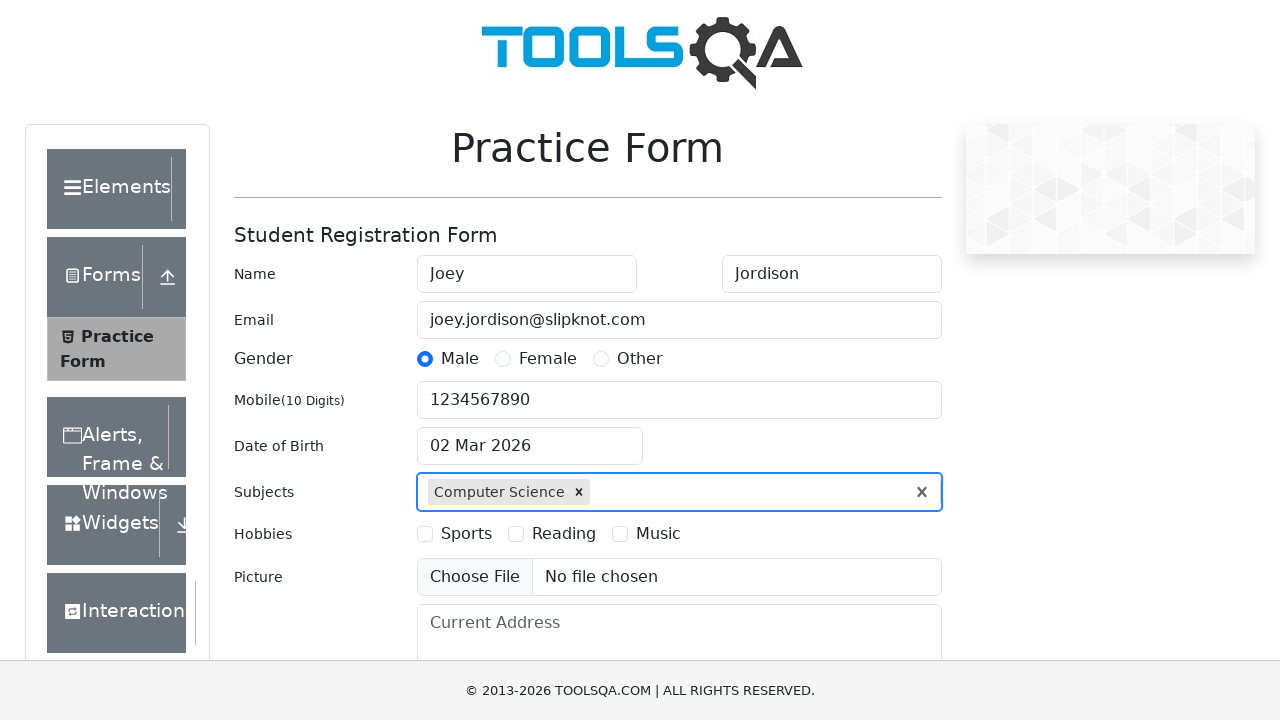

Filled current address field with '282 Fairfield Drive Houston, TX 77016' on #currentAddress
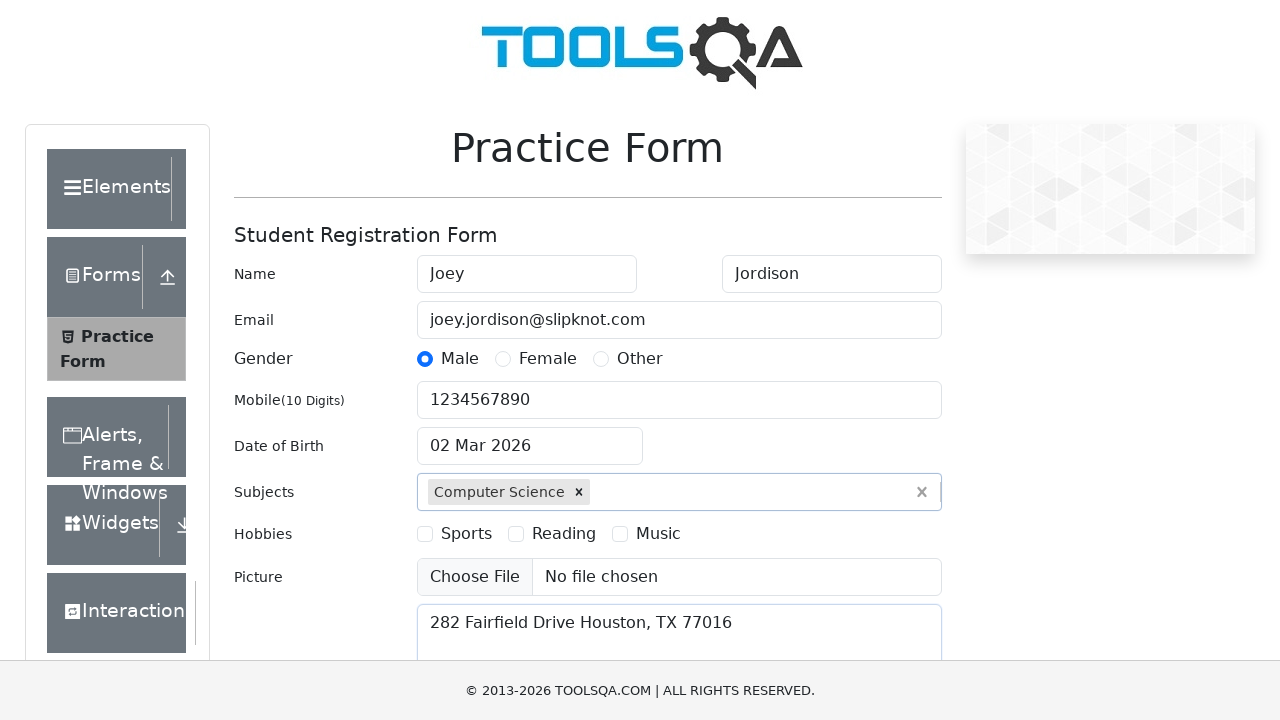

Clicked submit button to submit the form at (885, 499) on #submit
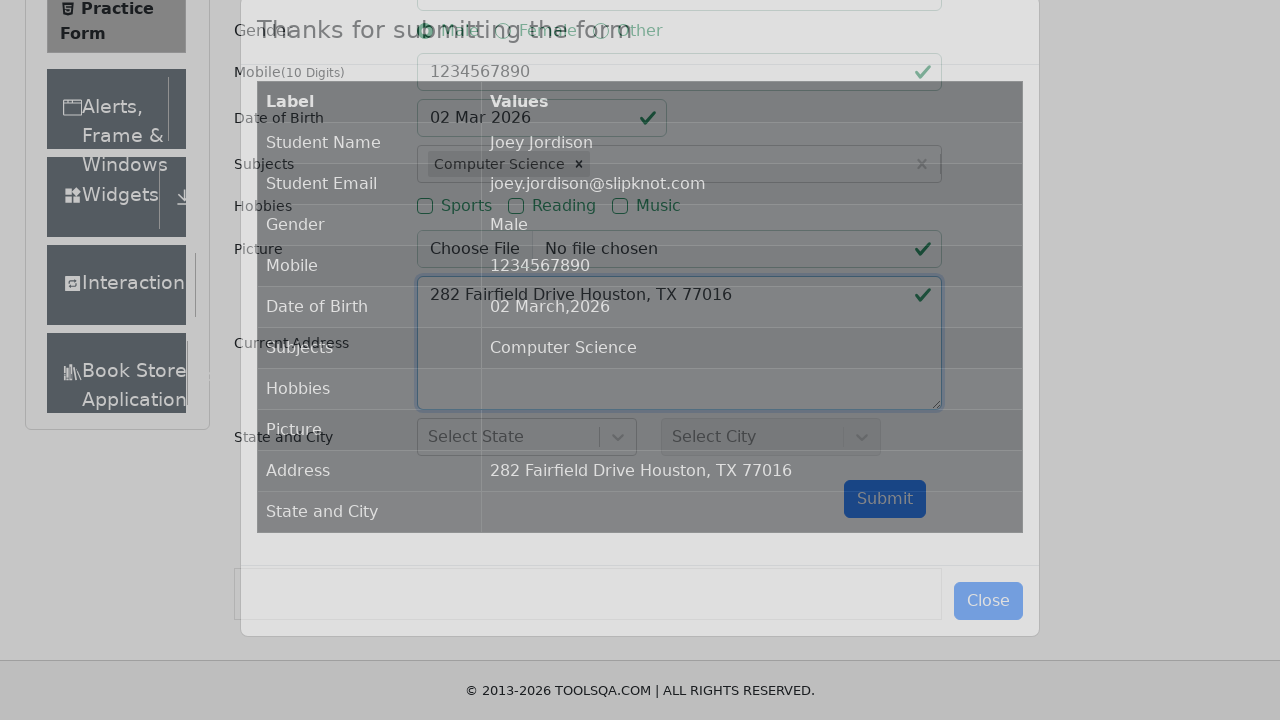

Waited for success modal to appear
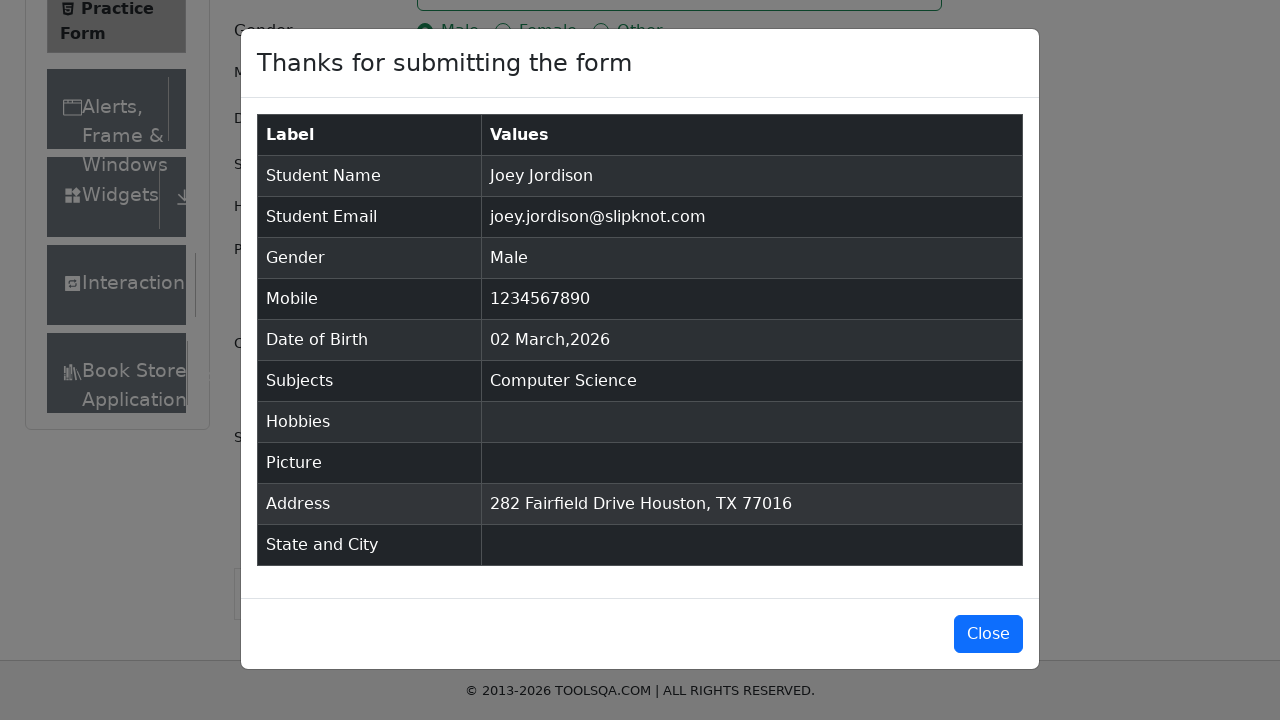

Verified success modal displays 'Thanks for submitting the form' message
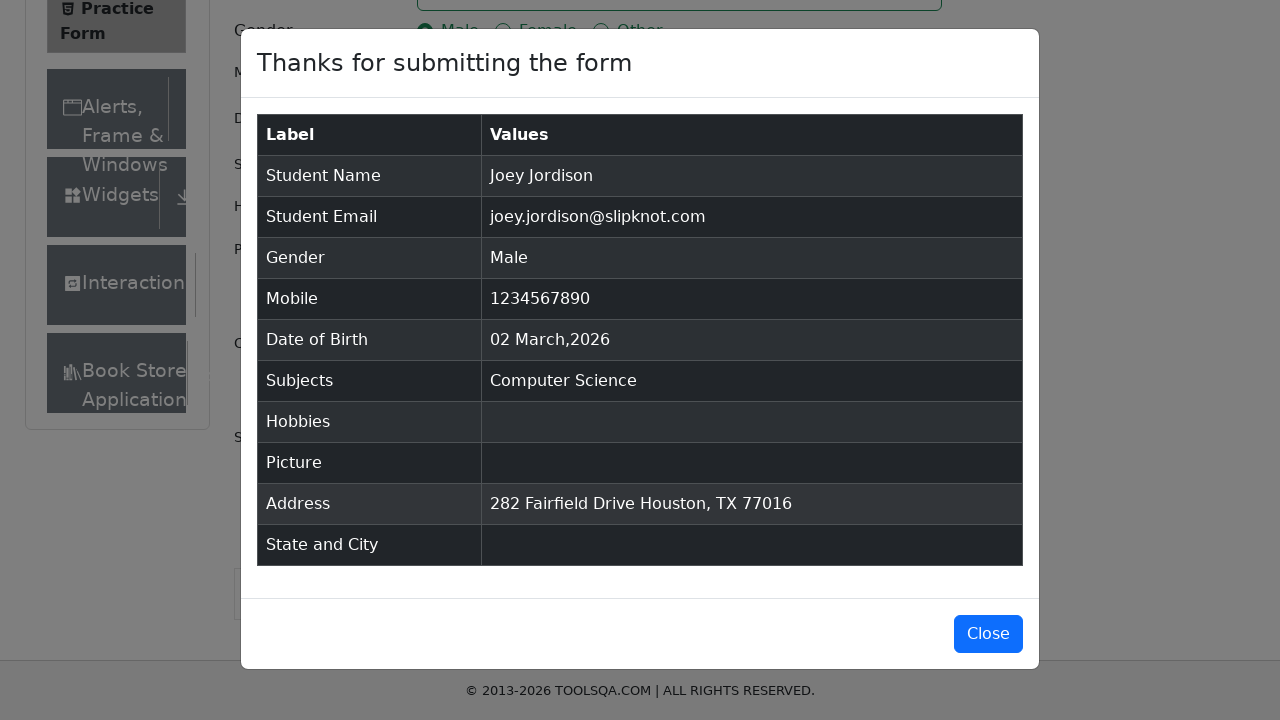

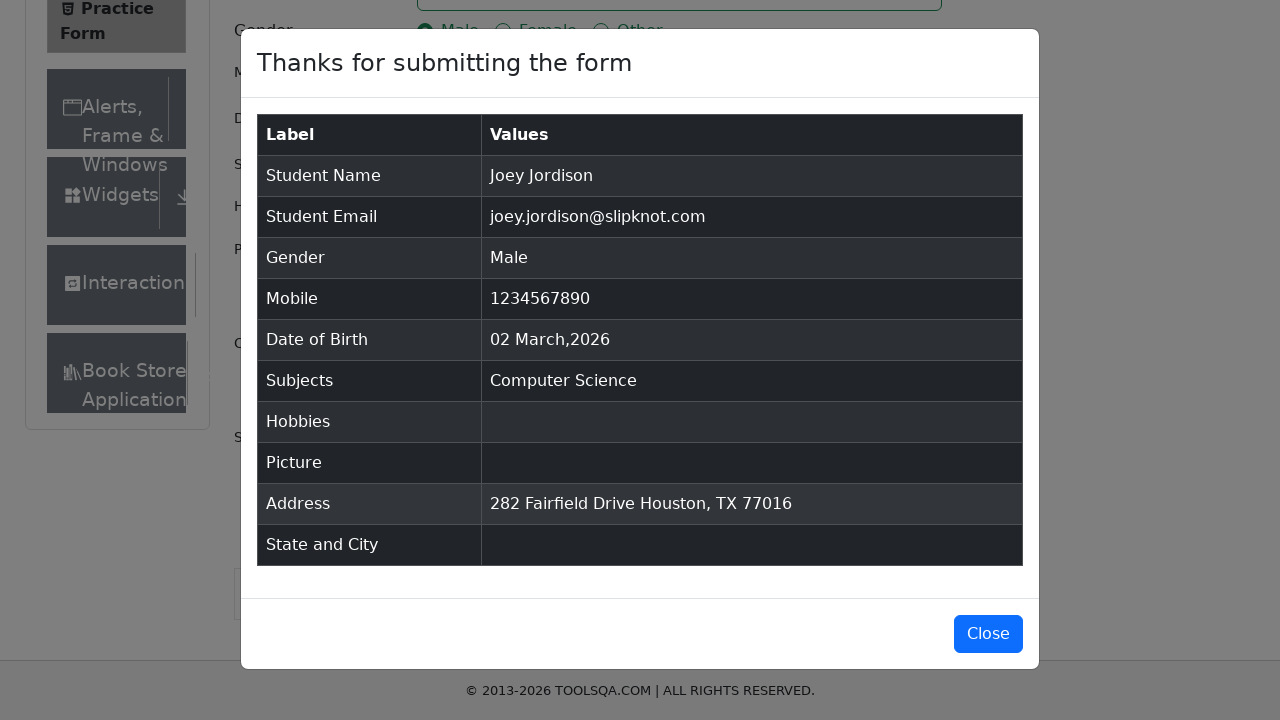